Tests category navigation on the Demoblaze e-commerce demo site by clicking on the notebook and monitor category filters

Starting URL: https://demoblaze.com/

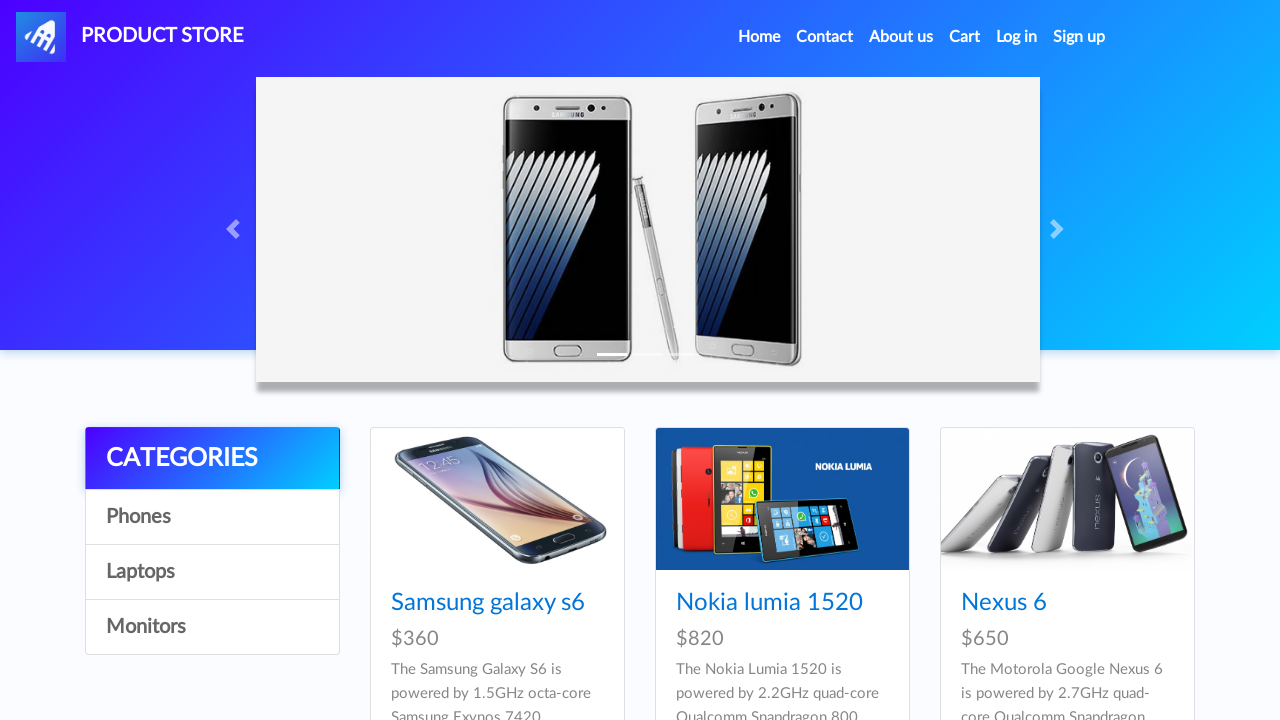

Clicked on notebook category filter at (212, 572) on [onclick="byCat('notebook')"]
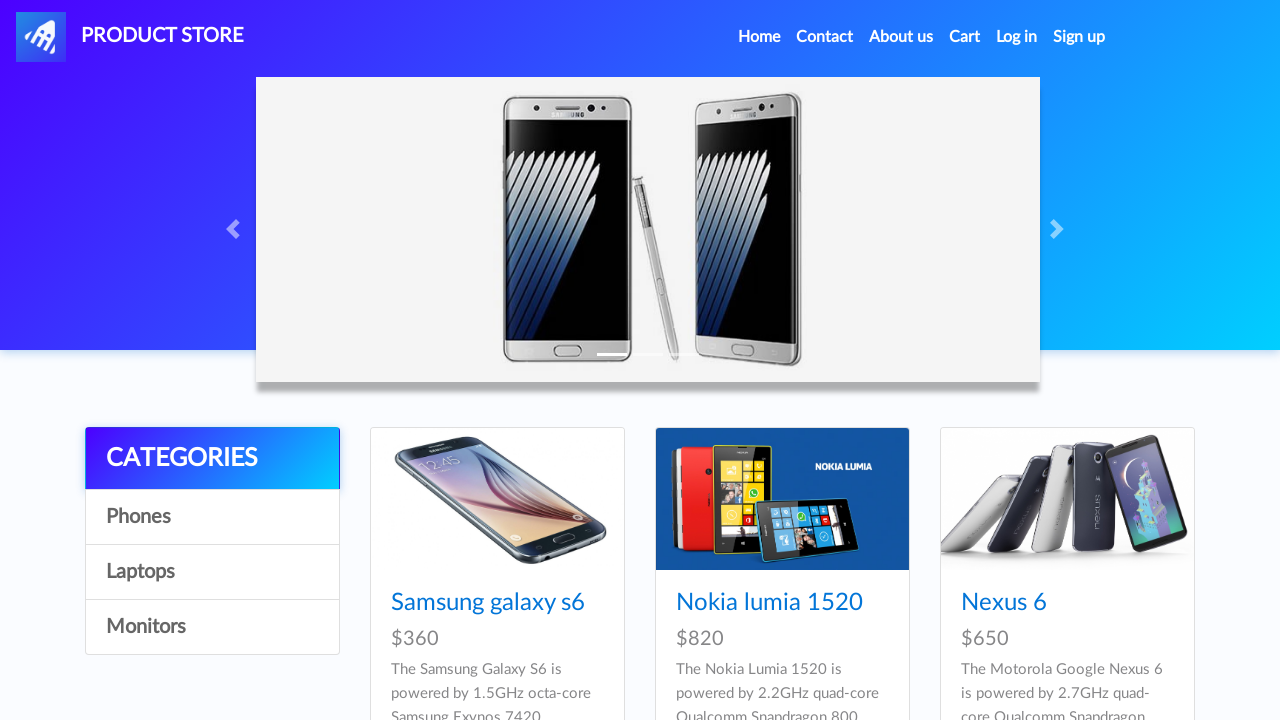

Waited 1 second for notebook category to load
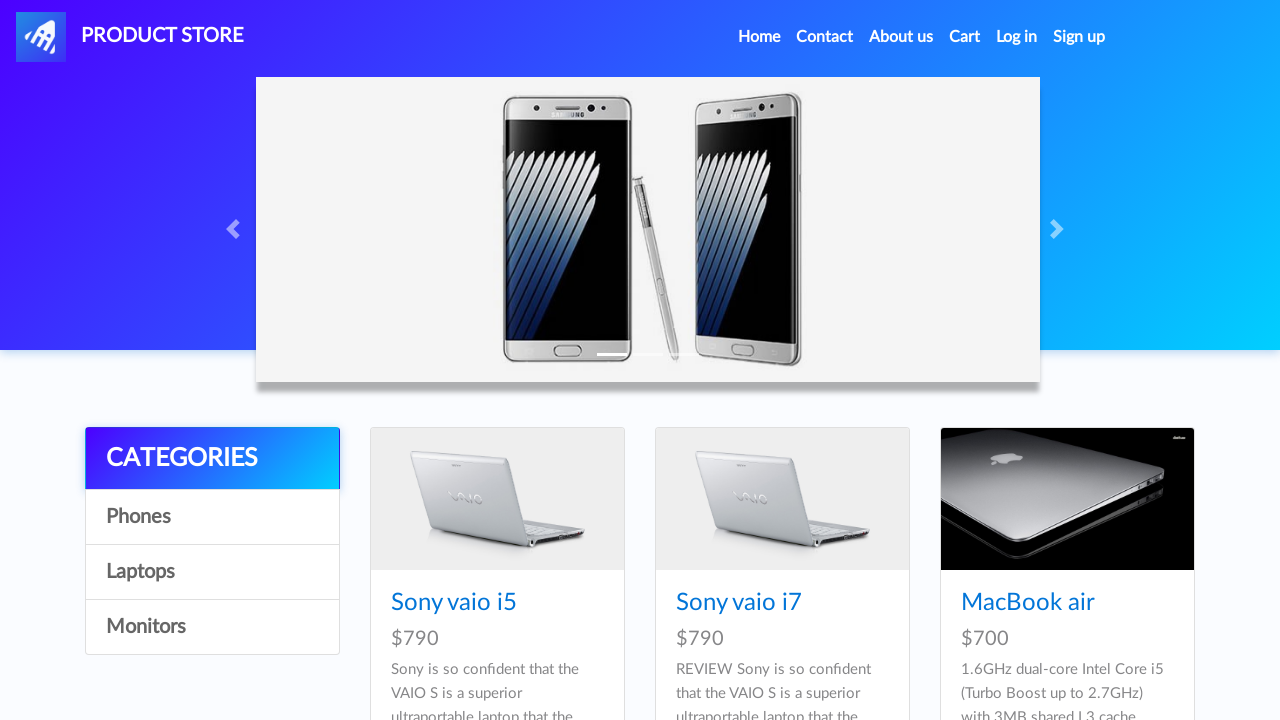

Clicked on monitor category filter at (212, 627) on [onclick="byCat('monitor')"]
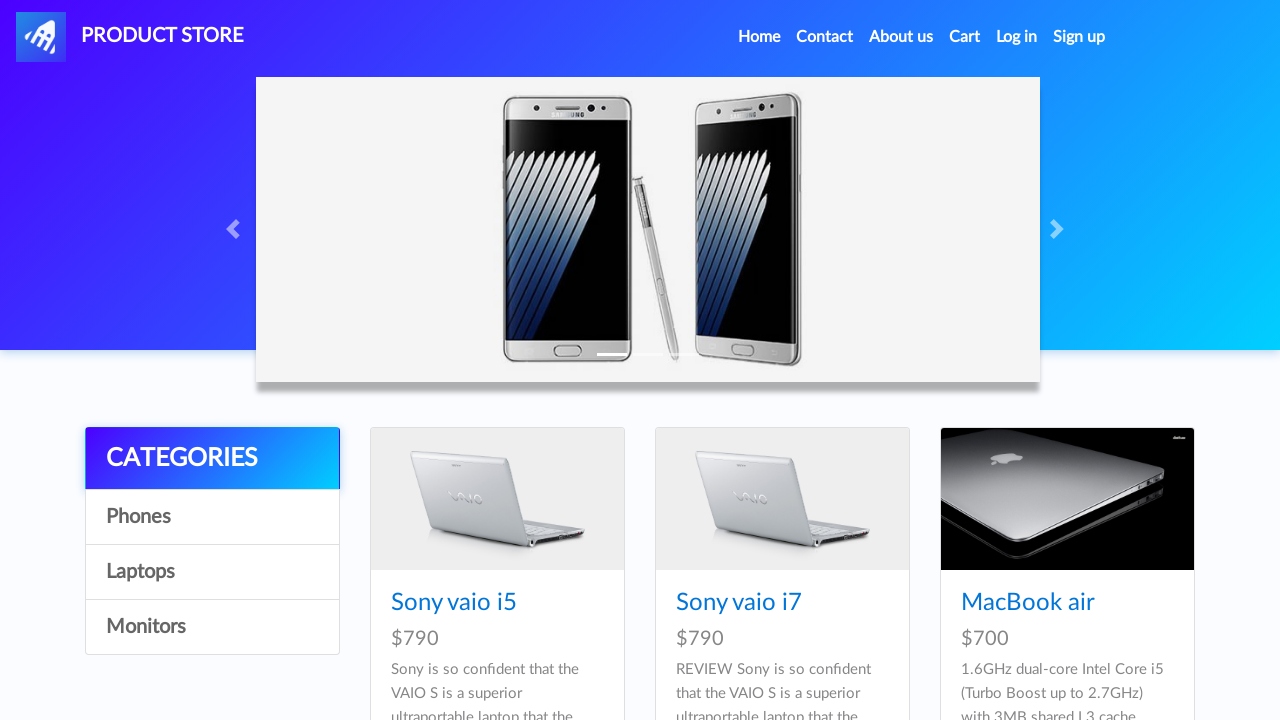

Monitor category products loaded
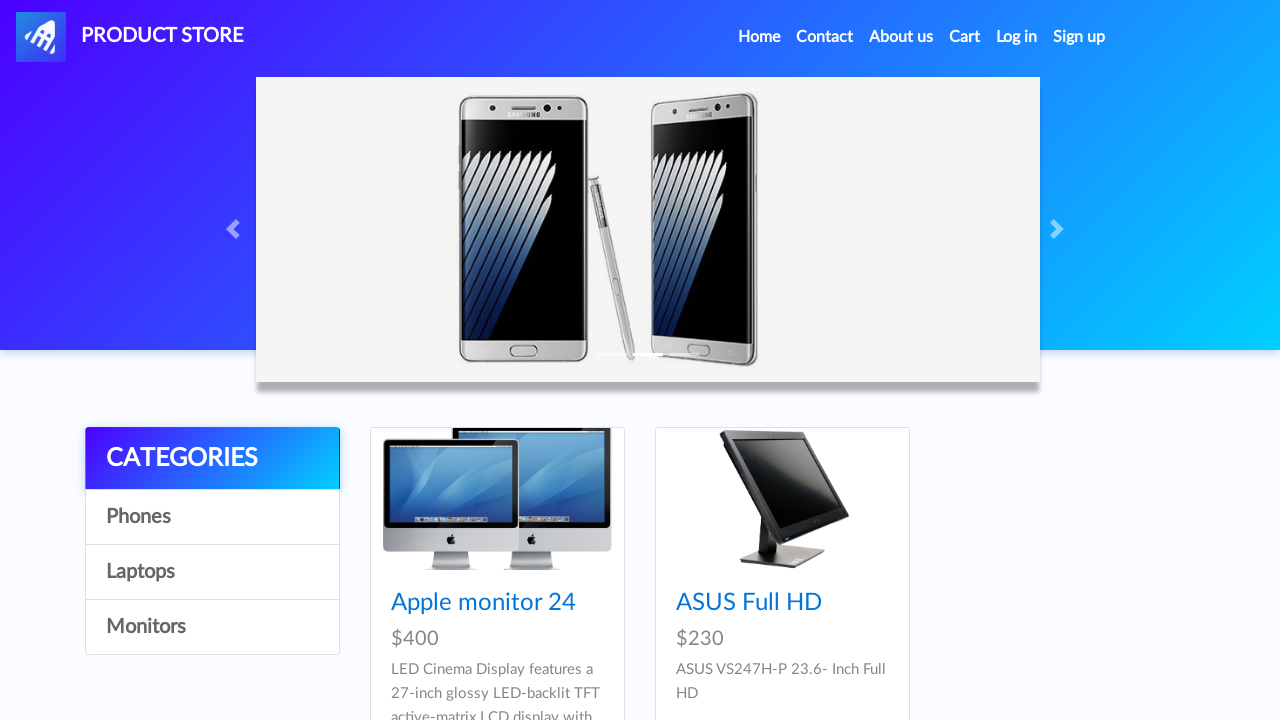

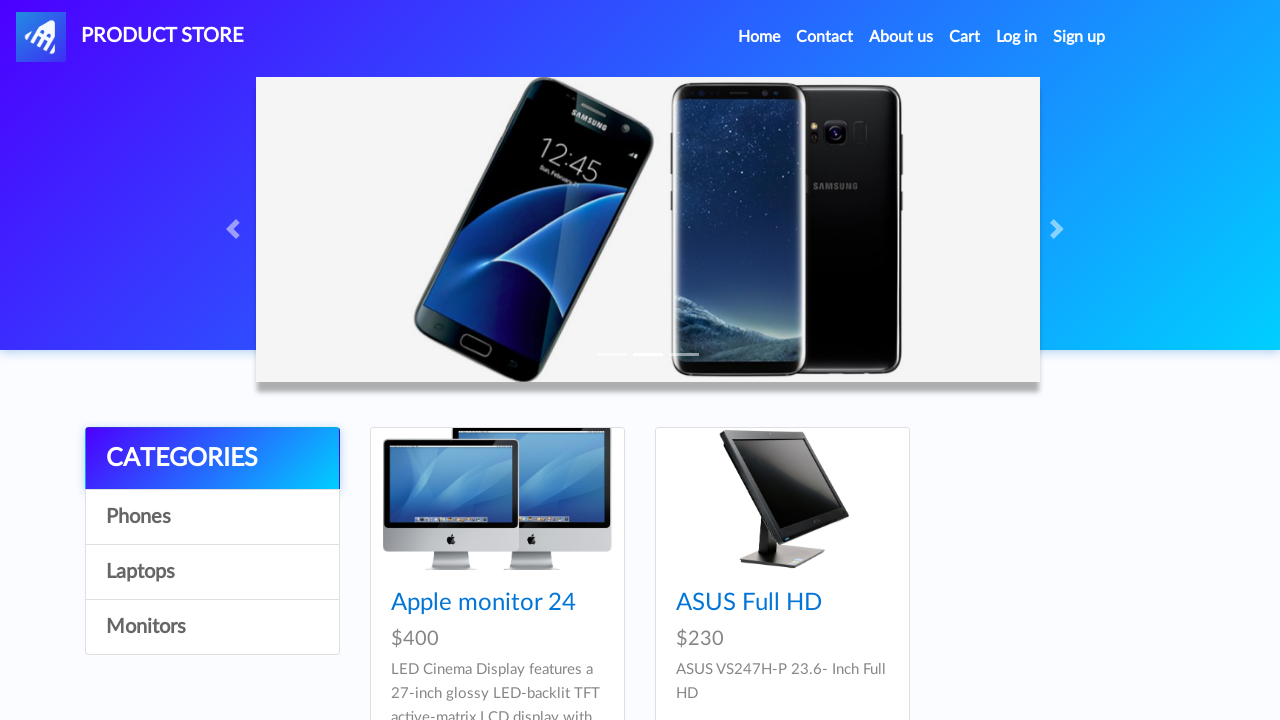